Tests invalid search functionality by searching for a nonsense string and verifying no results message appears

Starting URL: https://www.navigator.ba/#/categories

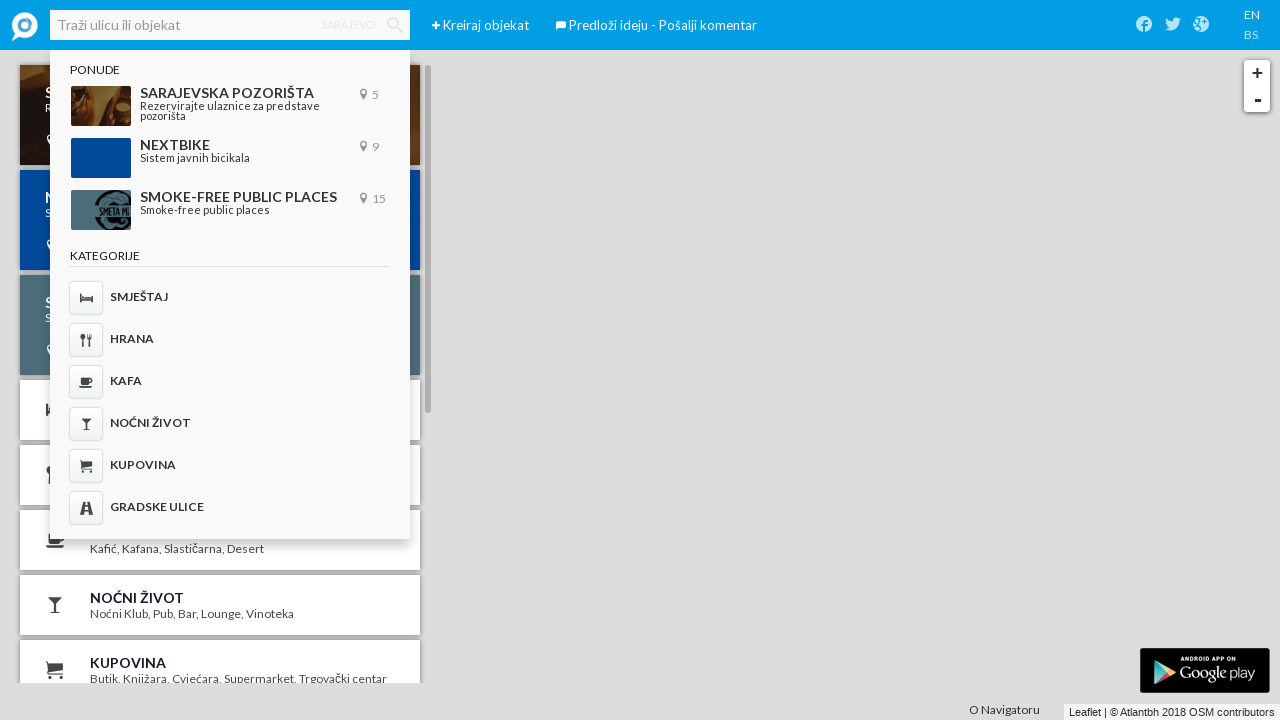

Filled search field with invalid query '55555555' on input[placeholder='Traži ulicu ili objekat']
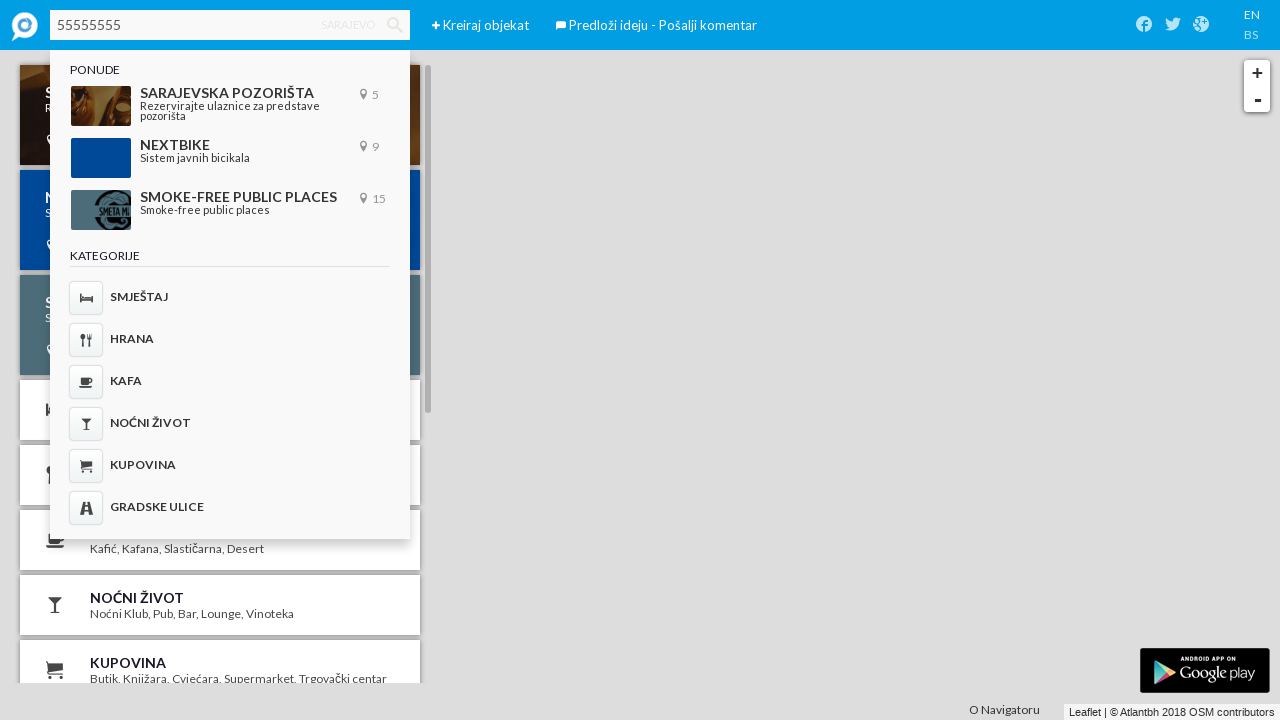

Clicked search button to perform invalid search at (395, 25) on .iconav-search
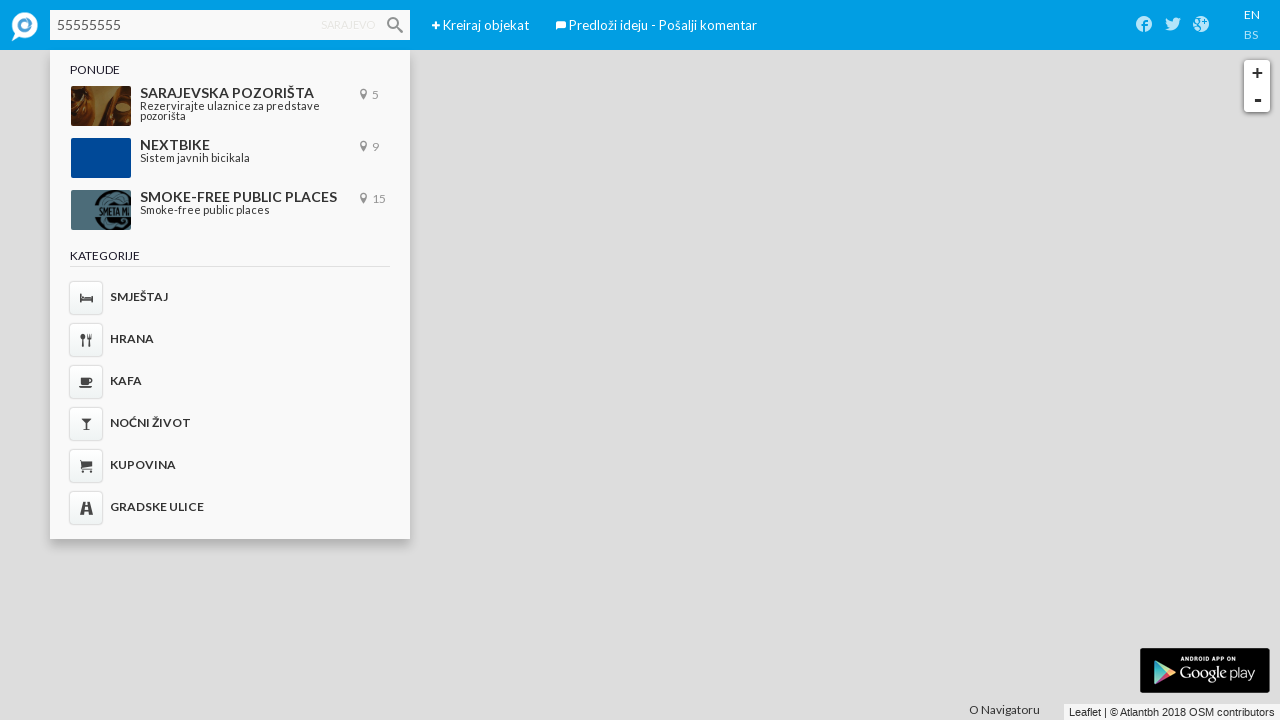

No results container appeared
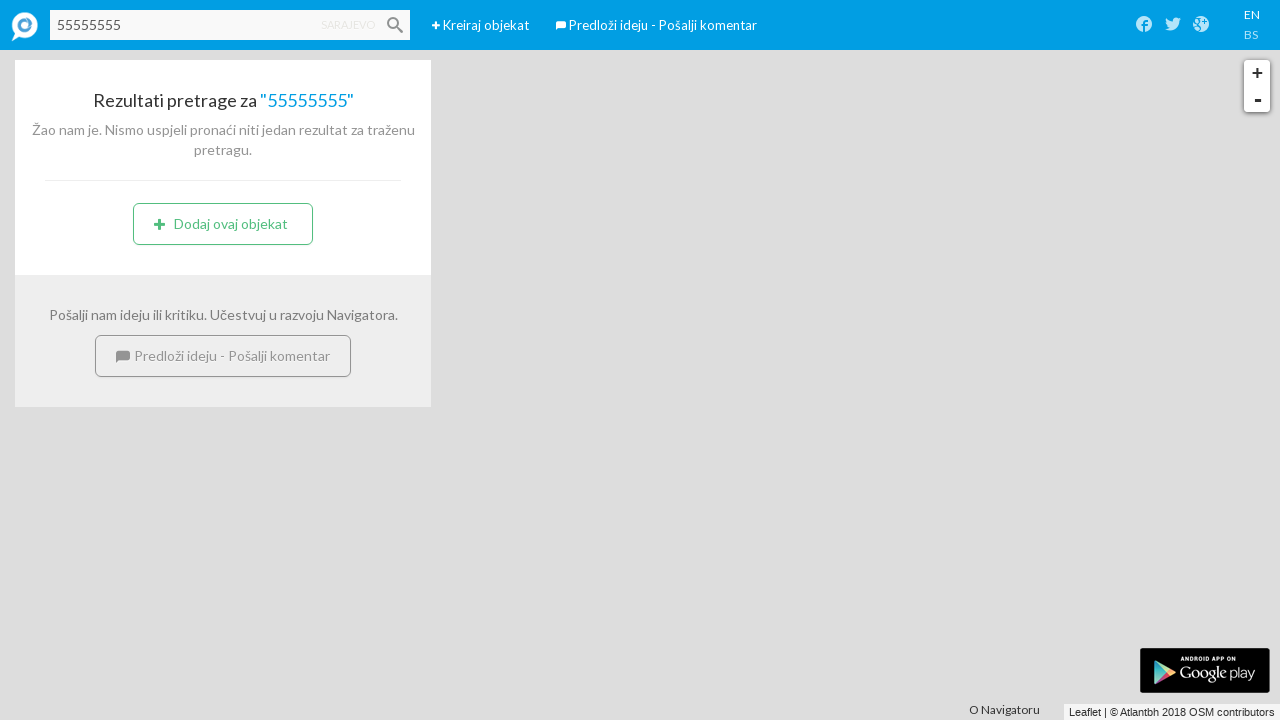

No results message displayed: 'Žao nam je. Nismo uspjeli pronaći niti jedan rezultat za traženu pretragu.'
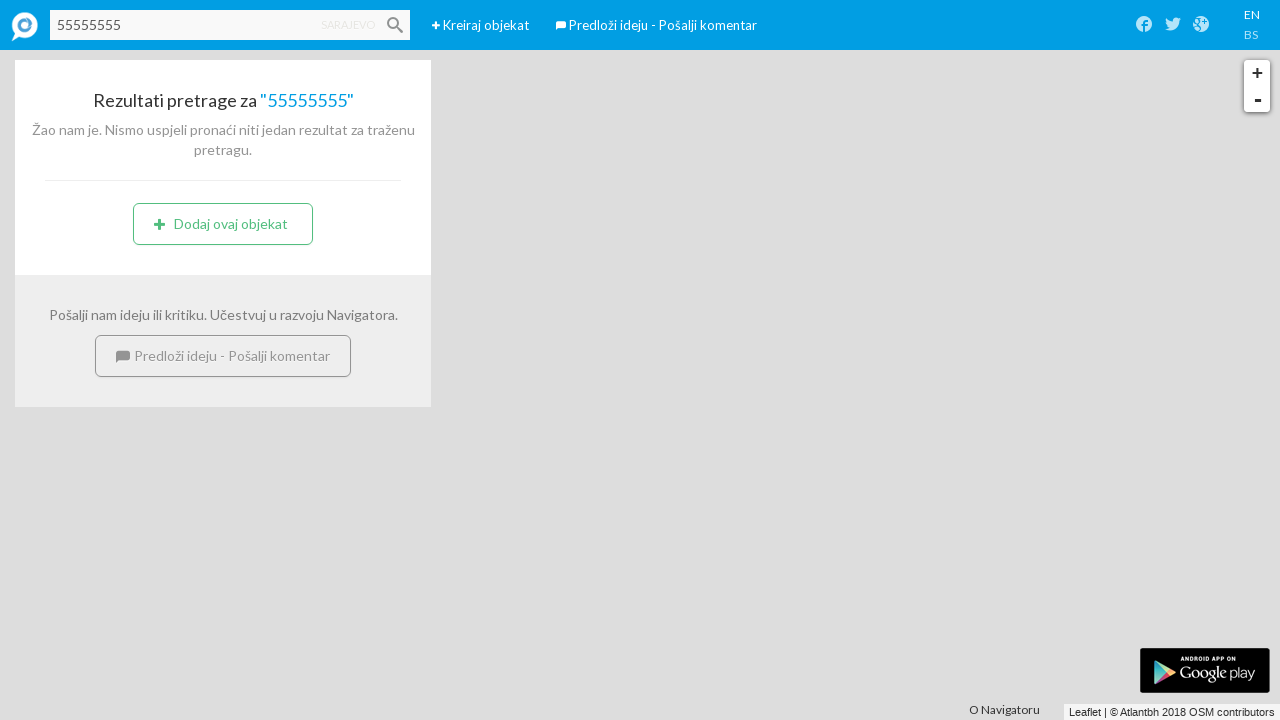

Add object button appeared in no results message
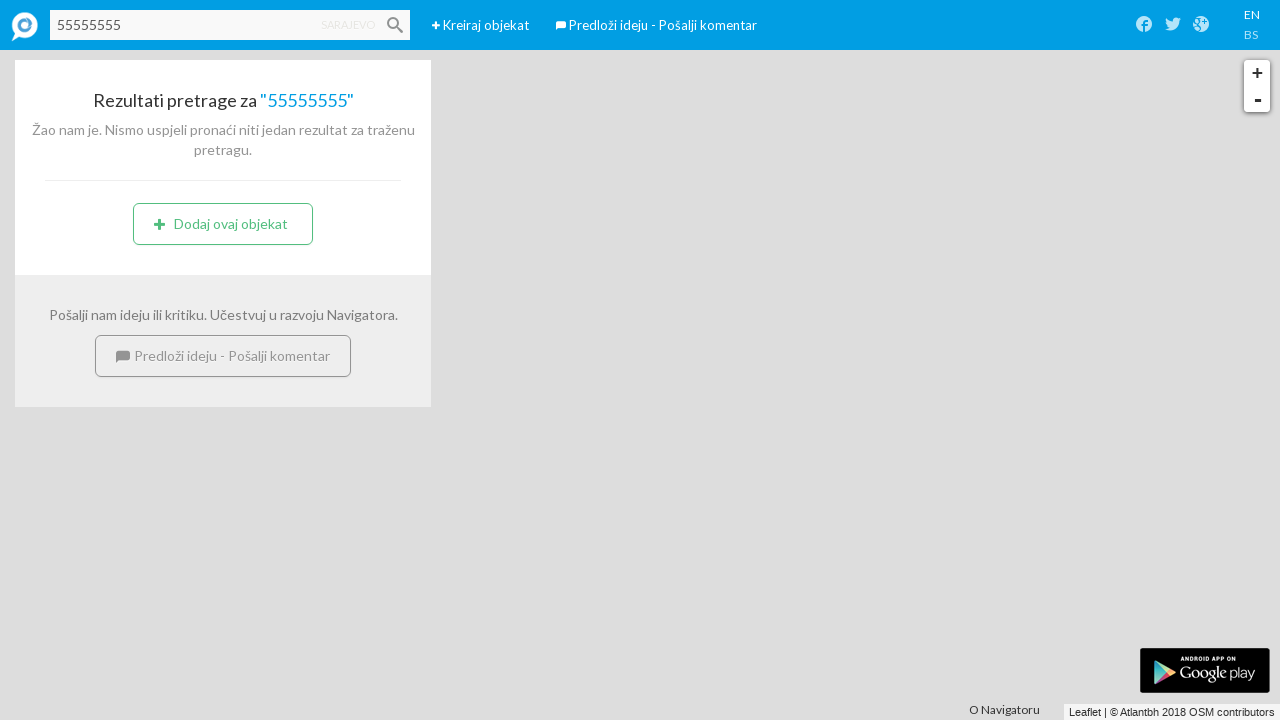

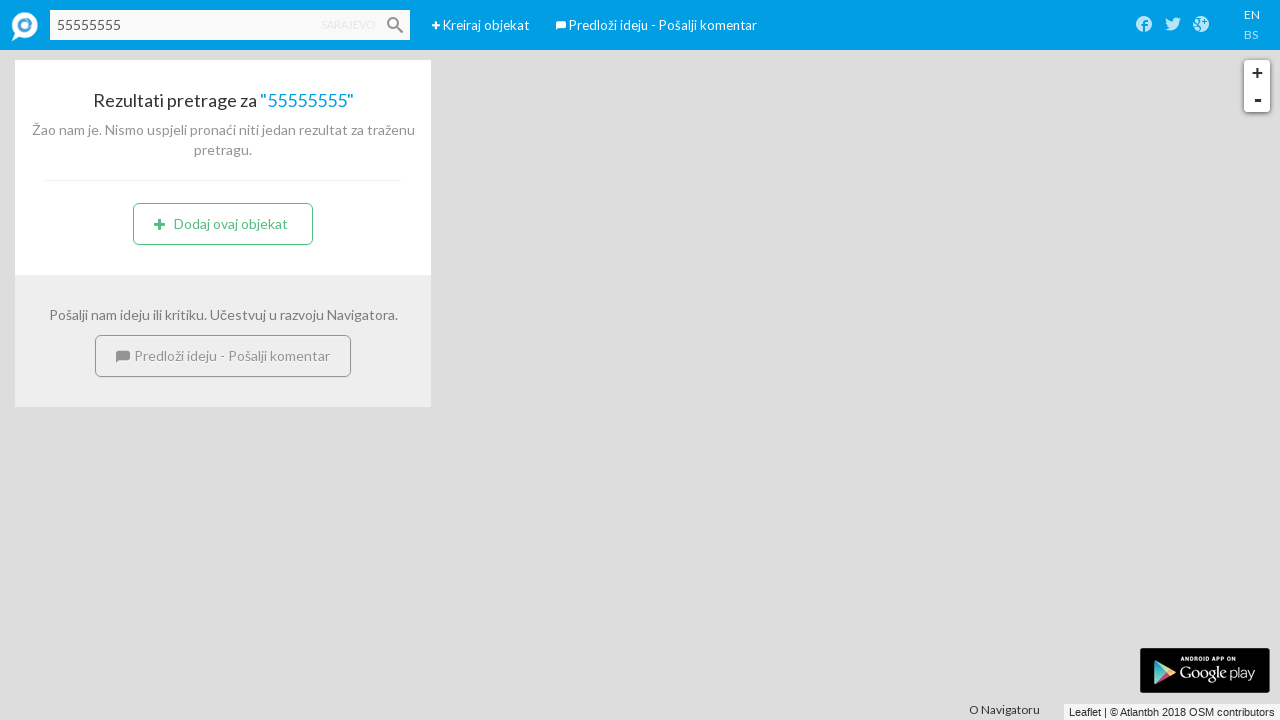